Tests various page scrolling techniques including scrolling by pixel values, scrolling to a specific element, scrolling to top/bottom of page, and scrolling to specific positions.

Starting URL: https://testautomationpractice.blogspot.com/

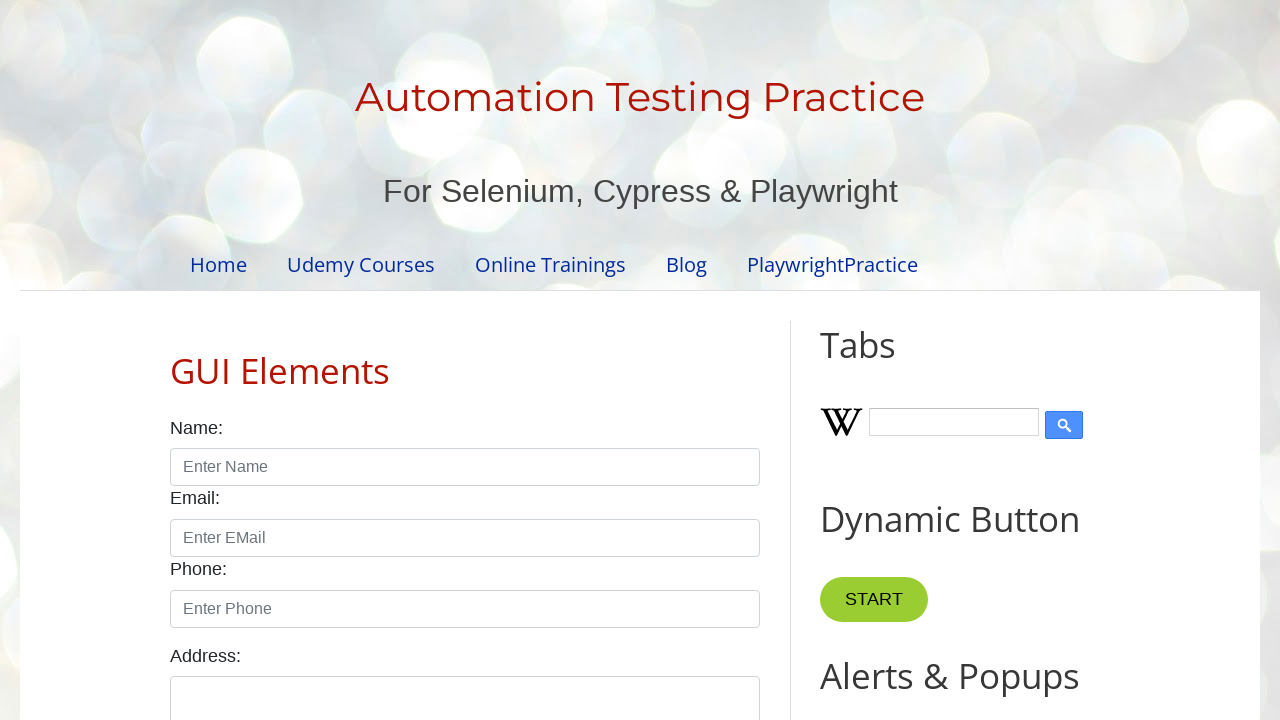

Scrolled down by 1500 pixels
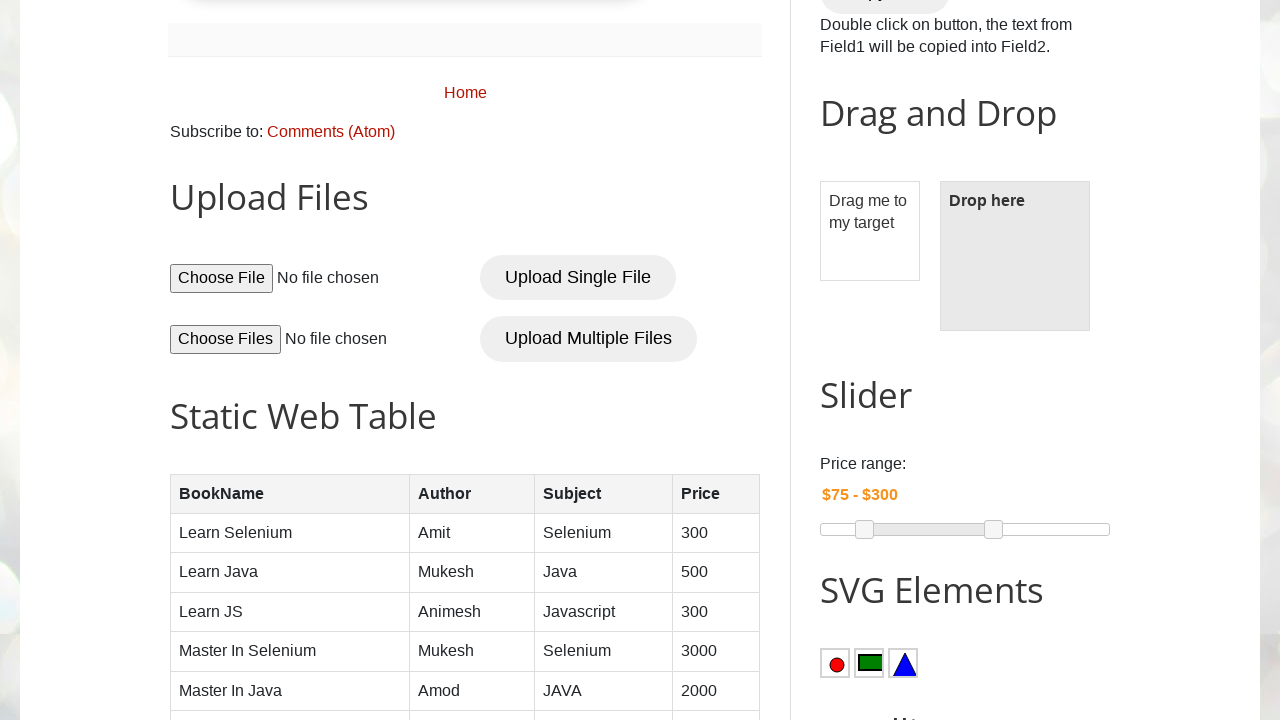

Waited 2000ms after scrolling down
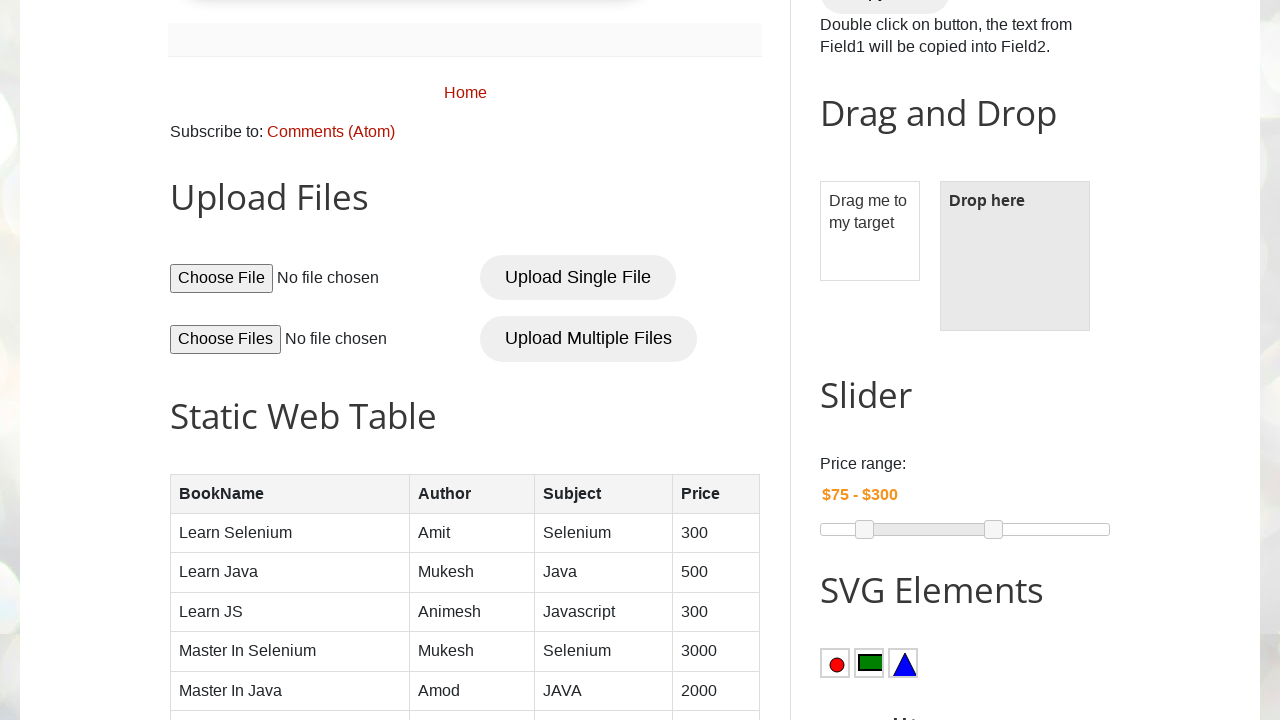

Scrolled up by 1500 pixels
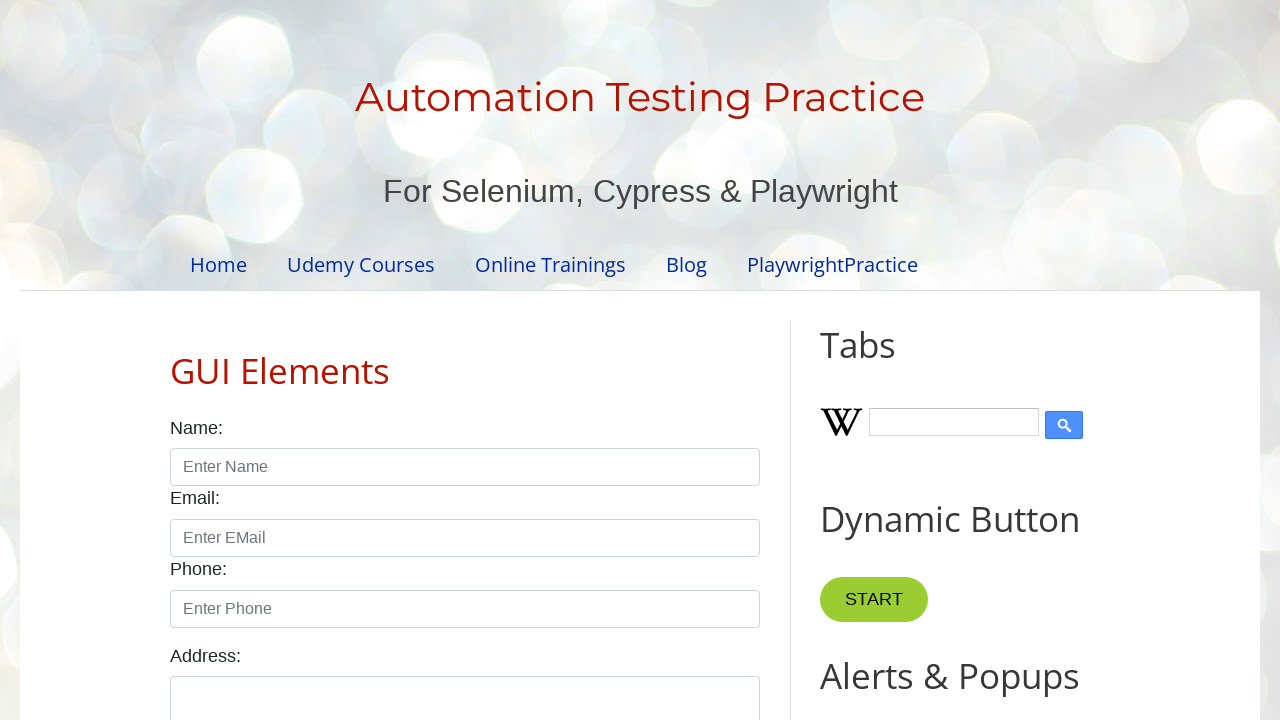

Waited 2000ms after scrolling up
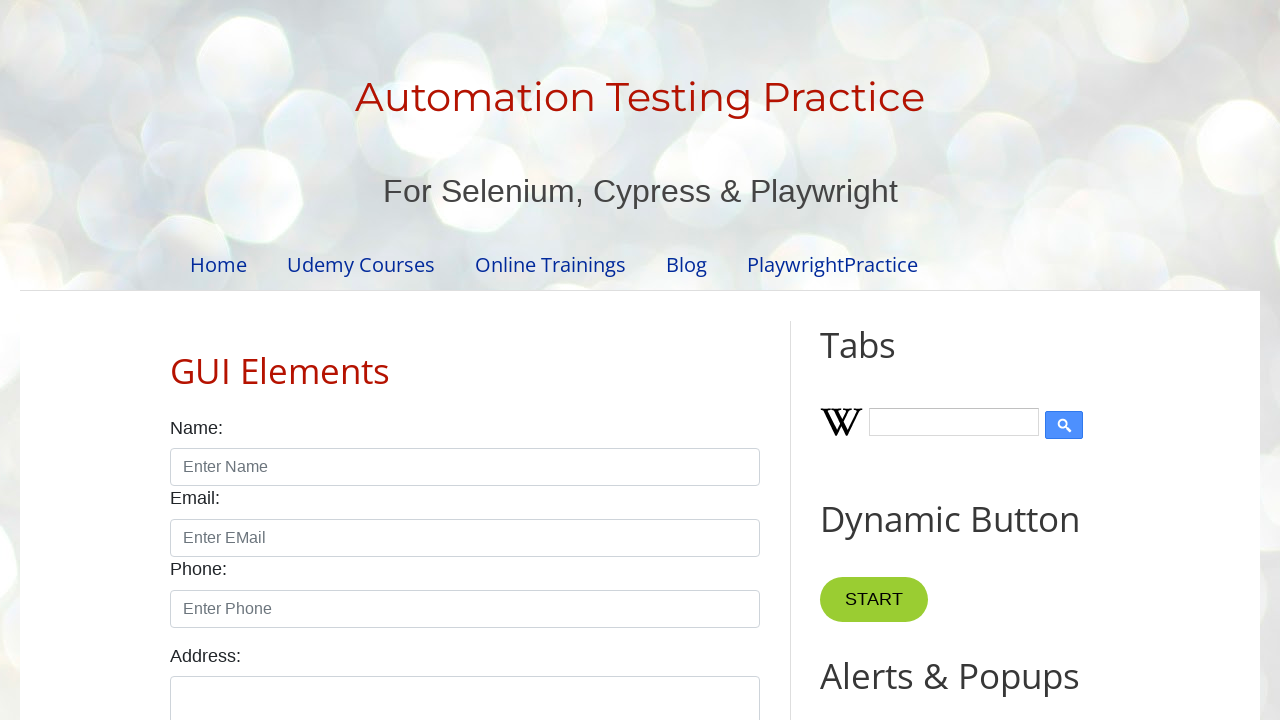

Located 'Footer Links' heading element
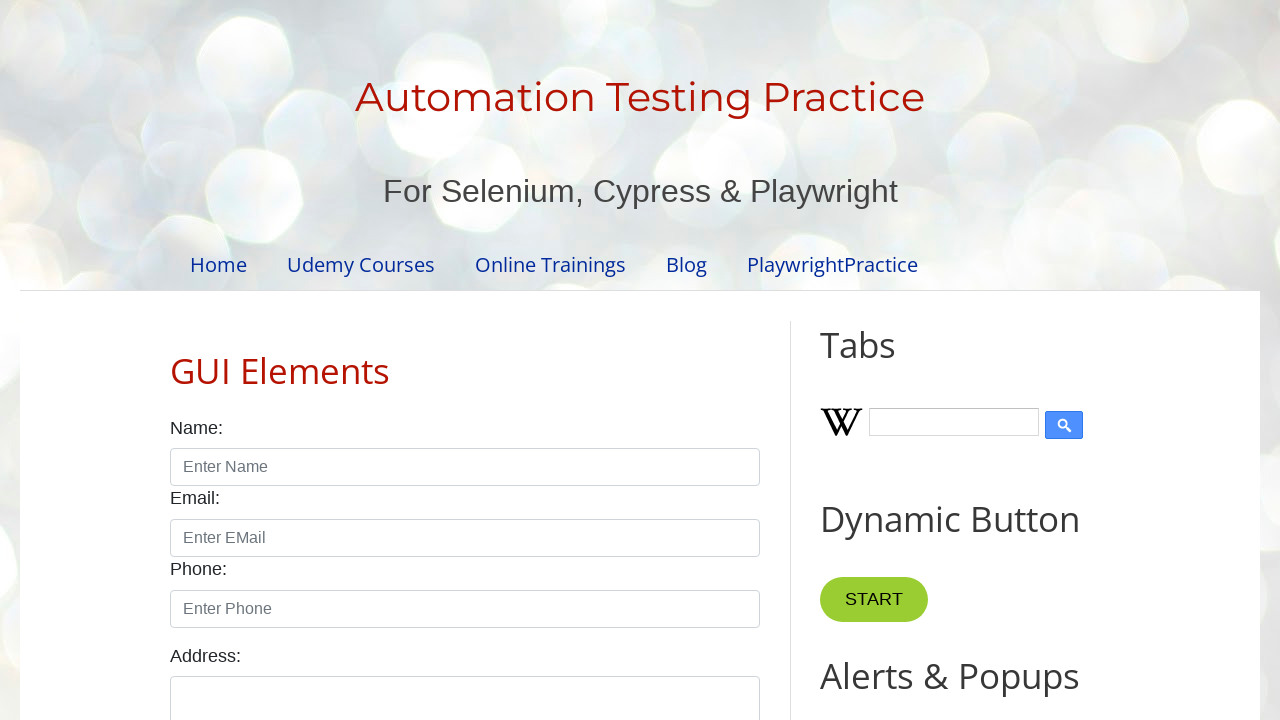

Scrolled to 'Footer Links' heading element
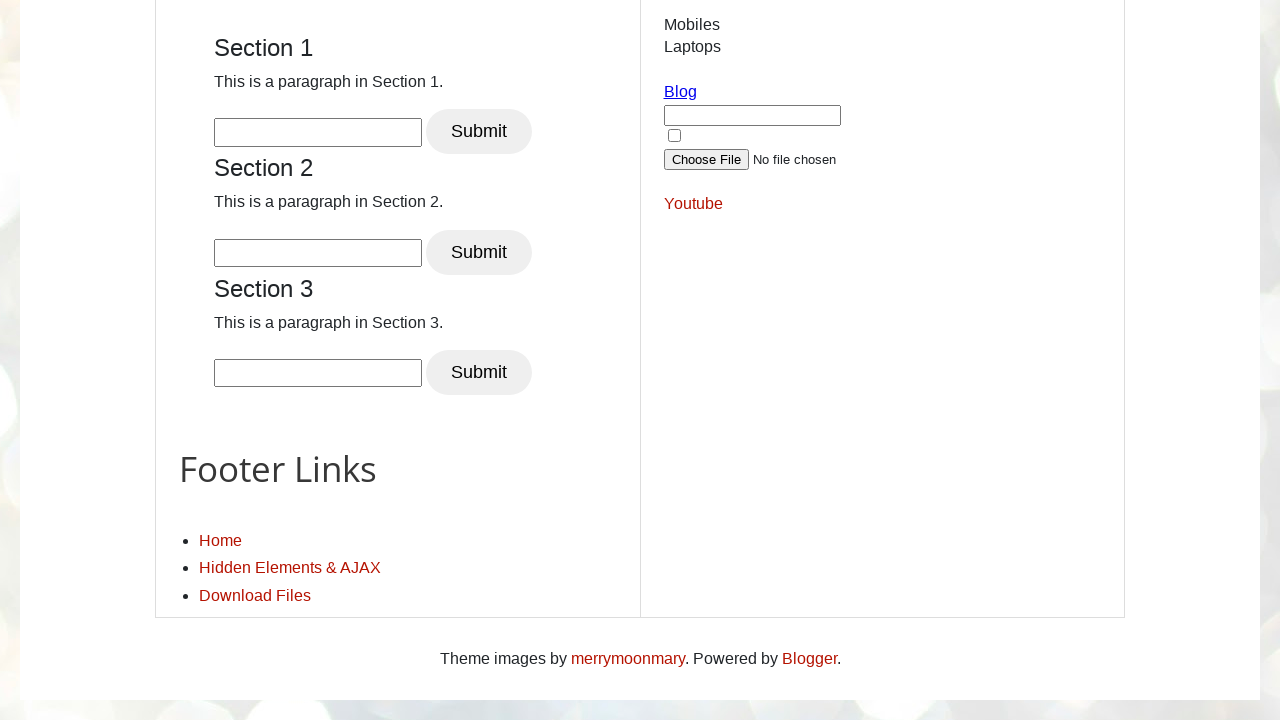

Waited 2000ms after scrolling to Footer Links
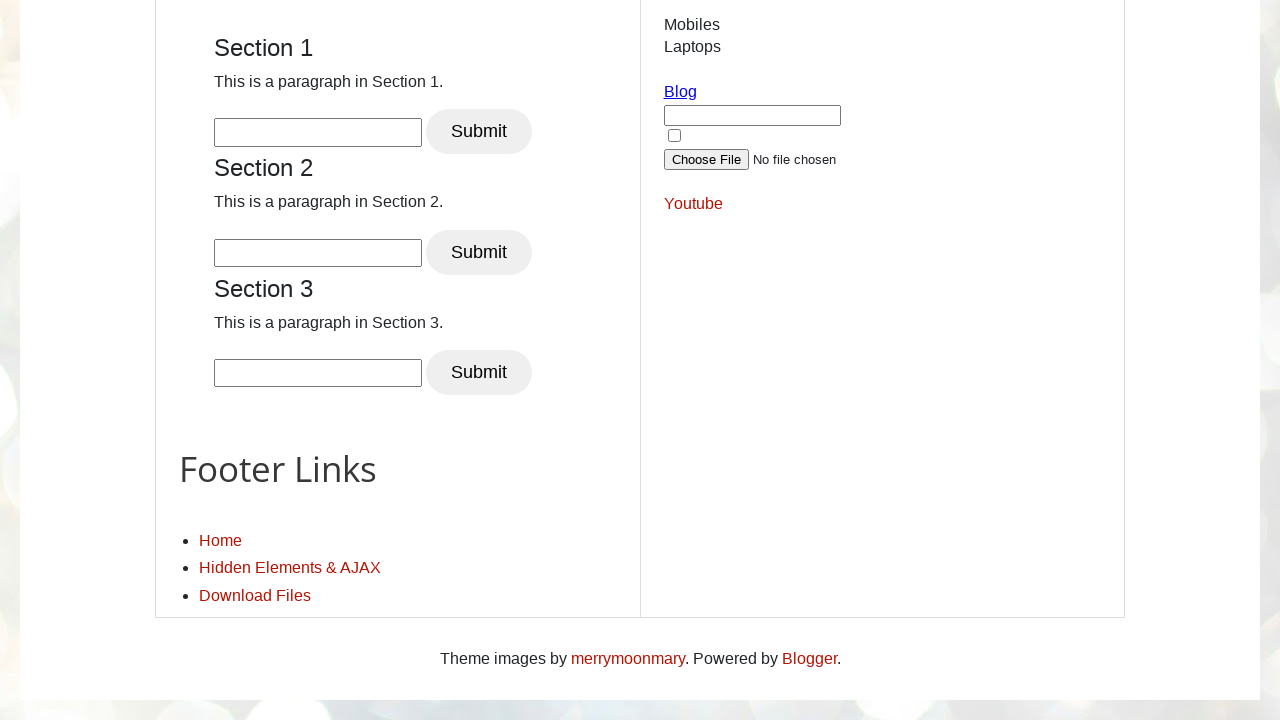

Scrolled back to top of page
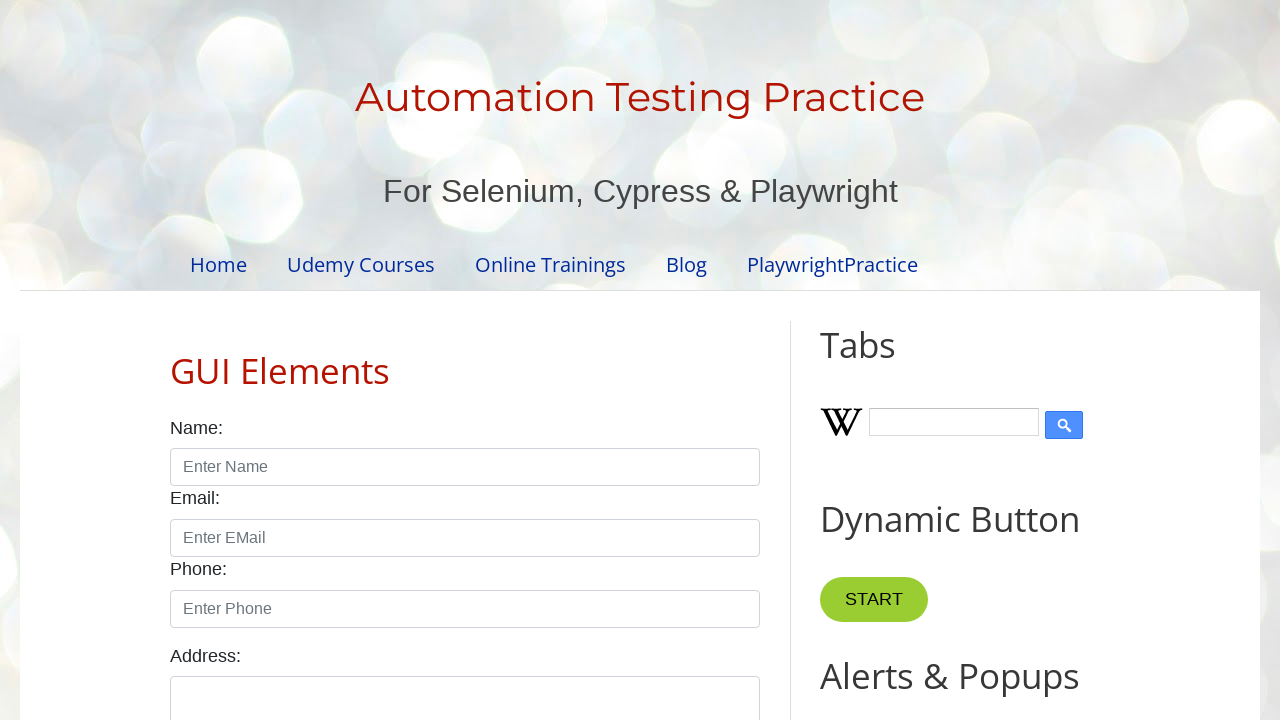

Waited 2000ms after scrolling to top
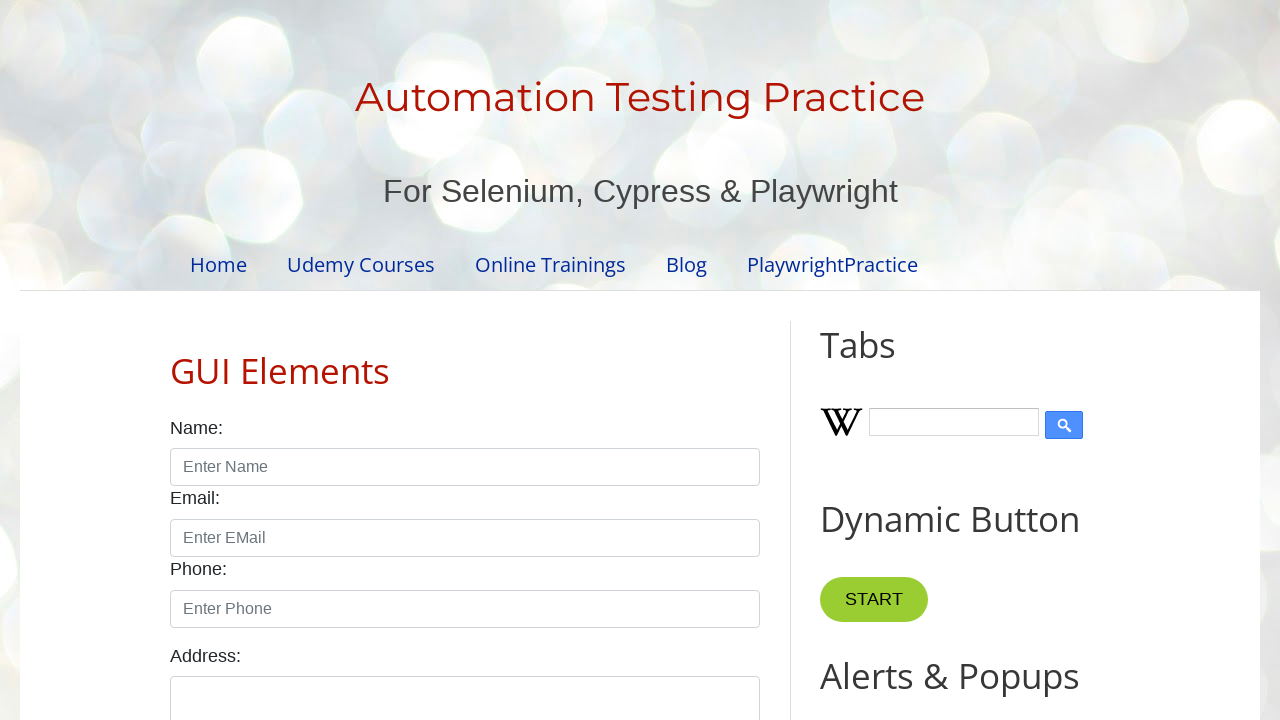

Scrolled to specific Y position of 3501 pixels
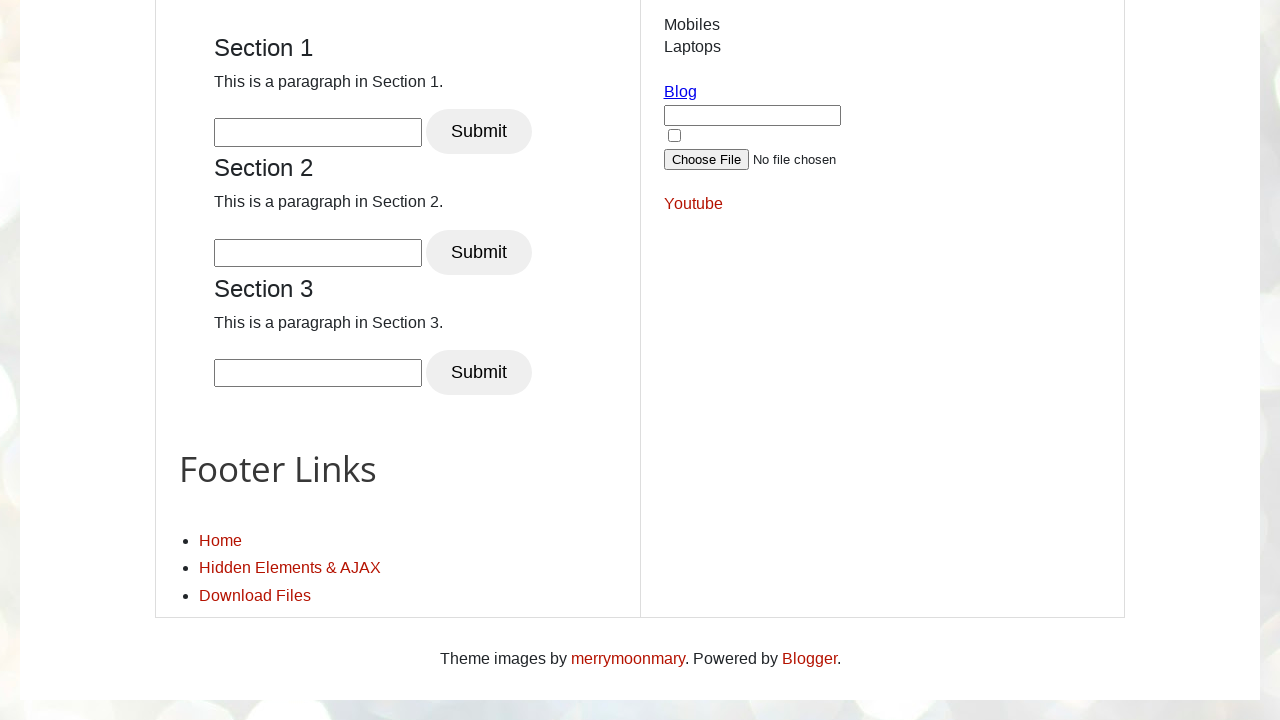

Waited 2000ms after scrolling to Y position 3501
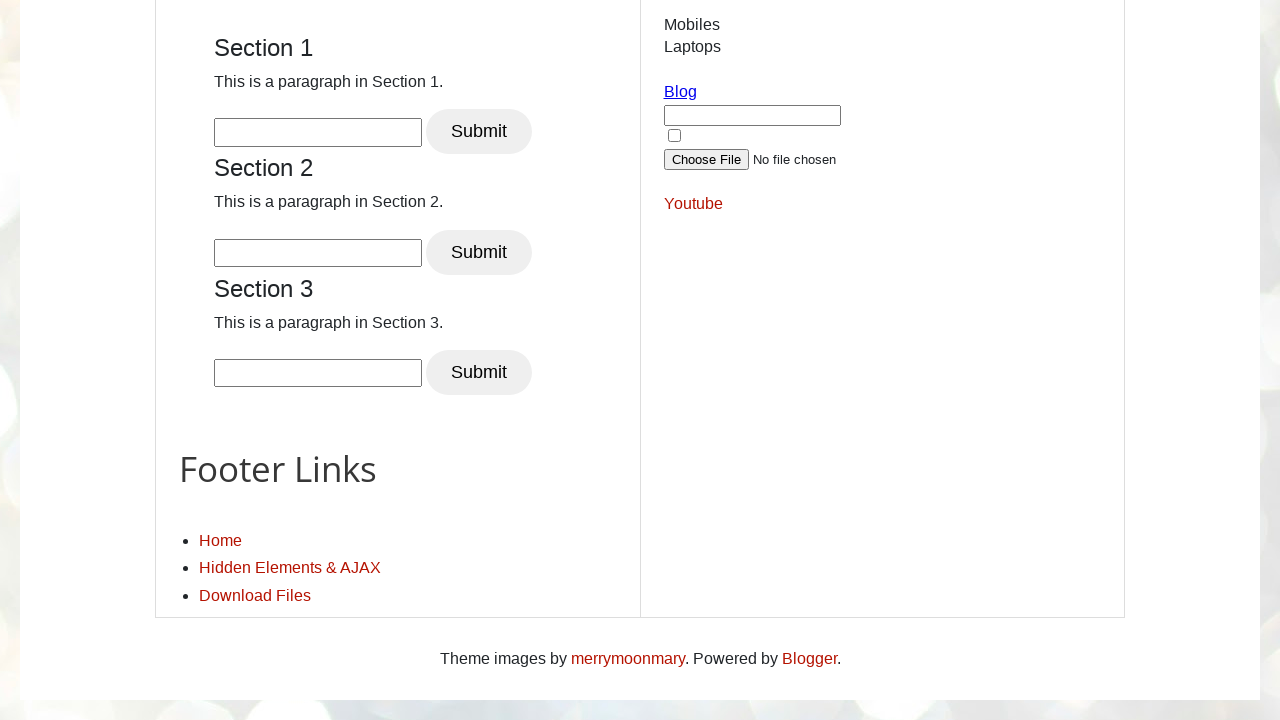

Scrolled back to top of page
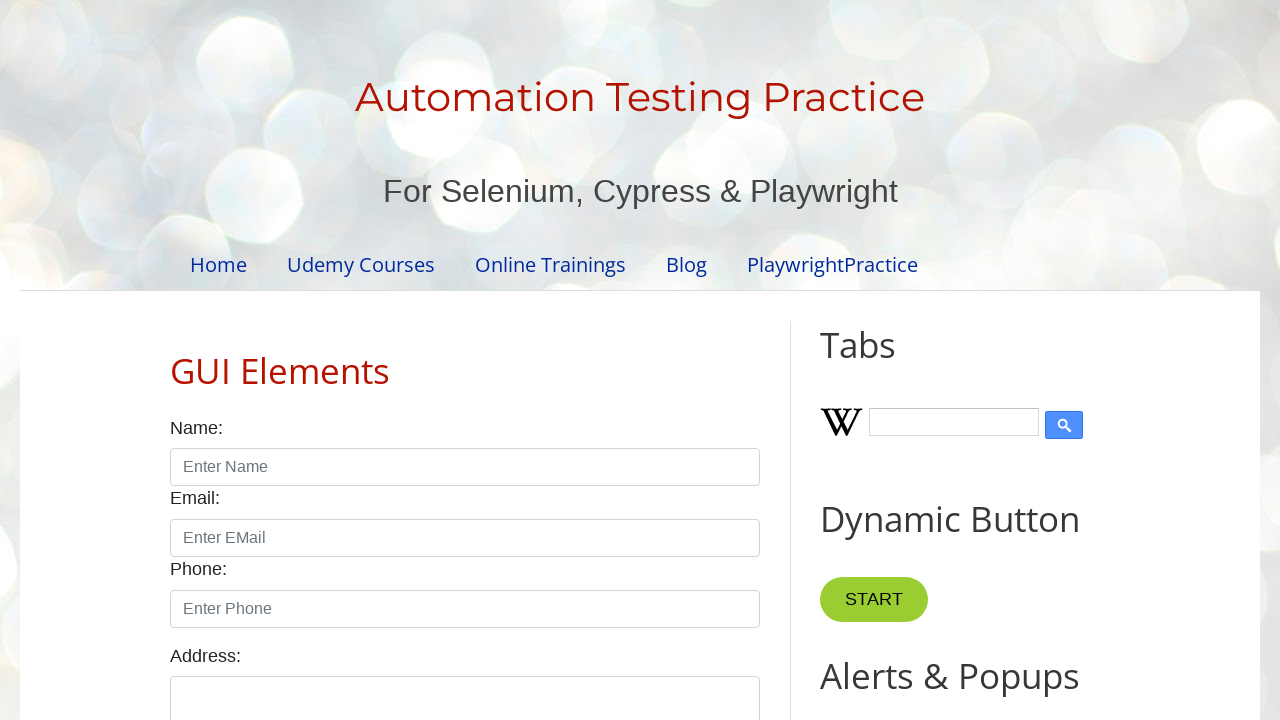

Waited 2000ms after scrolling to top
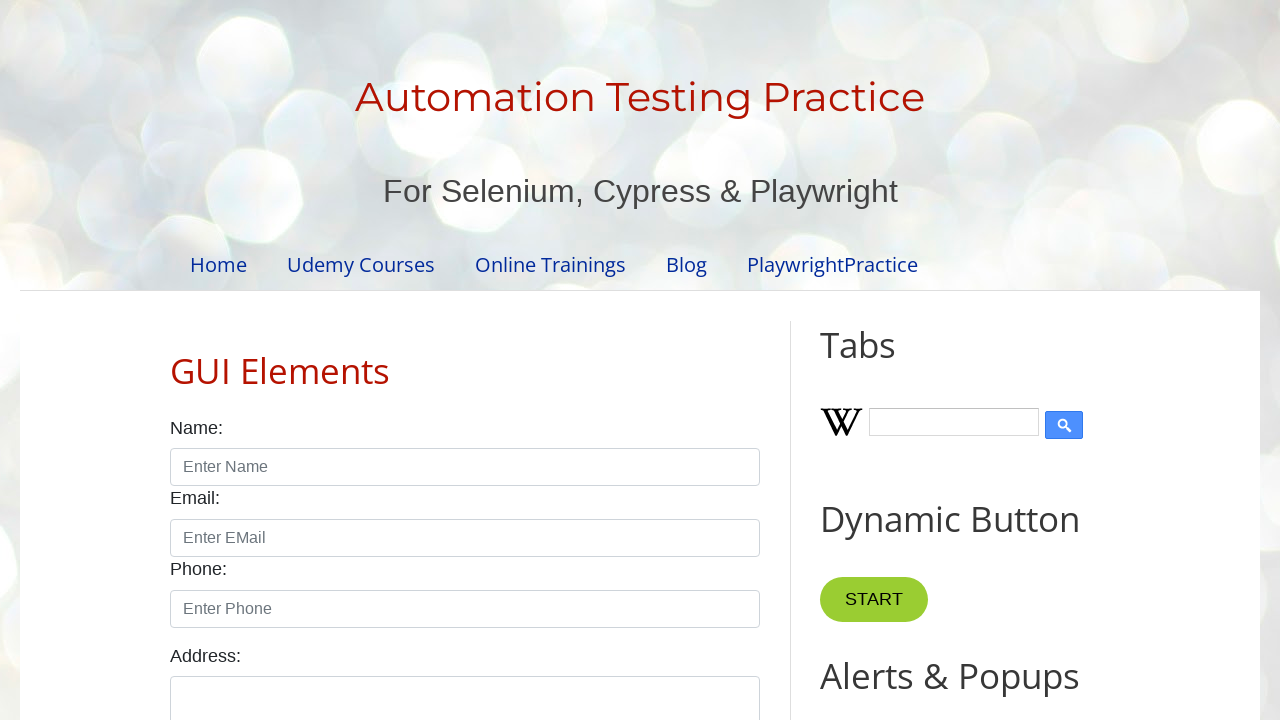

Scrolled to bottom of page using document height
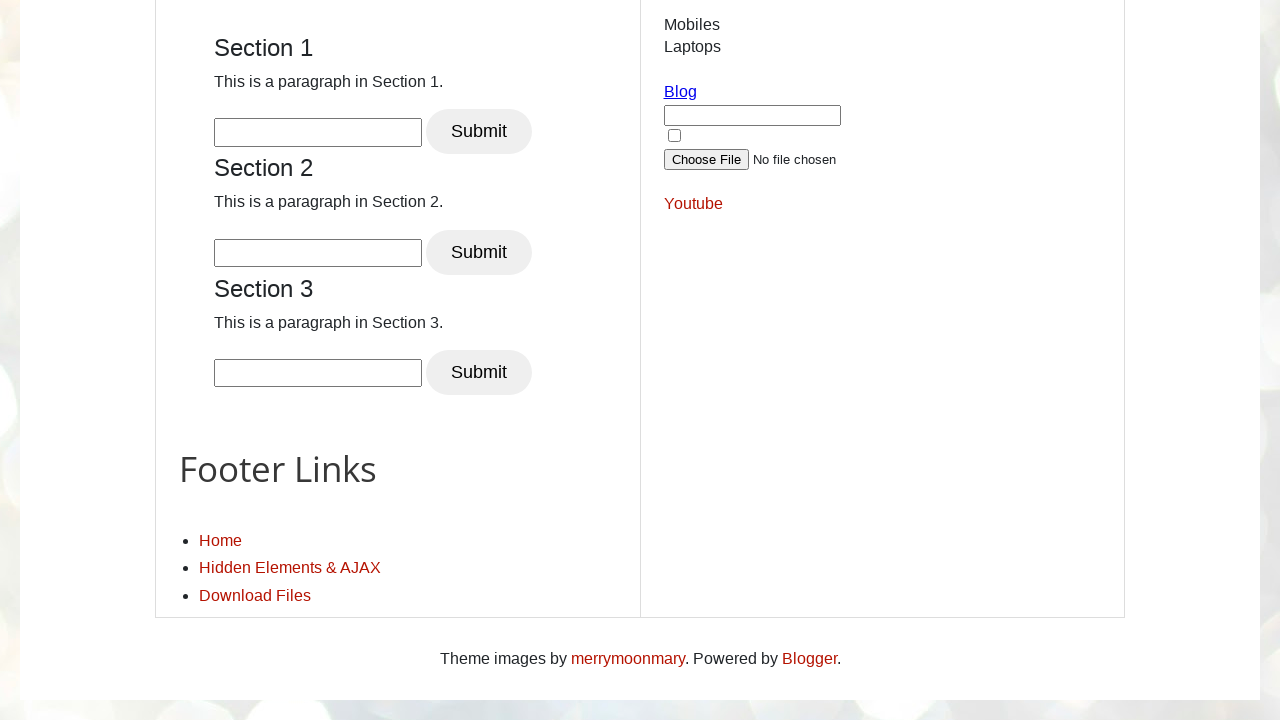

Waited 2000ms after scrolling to bottom
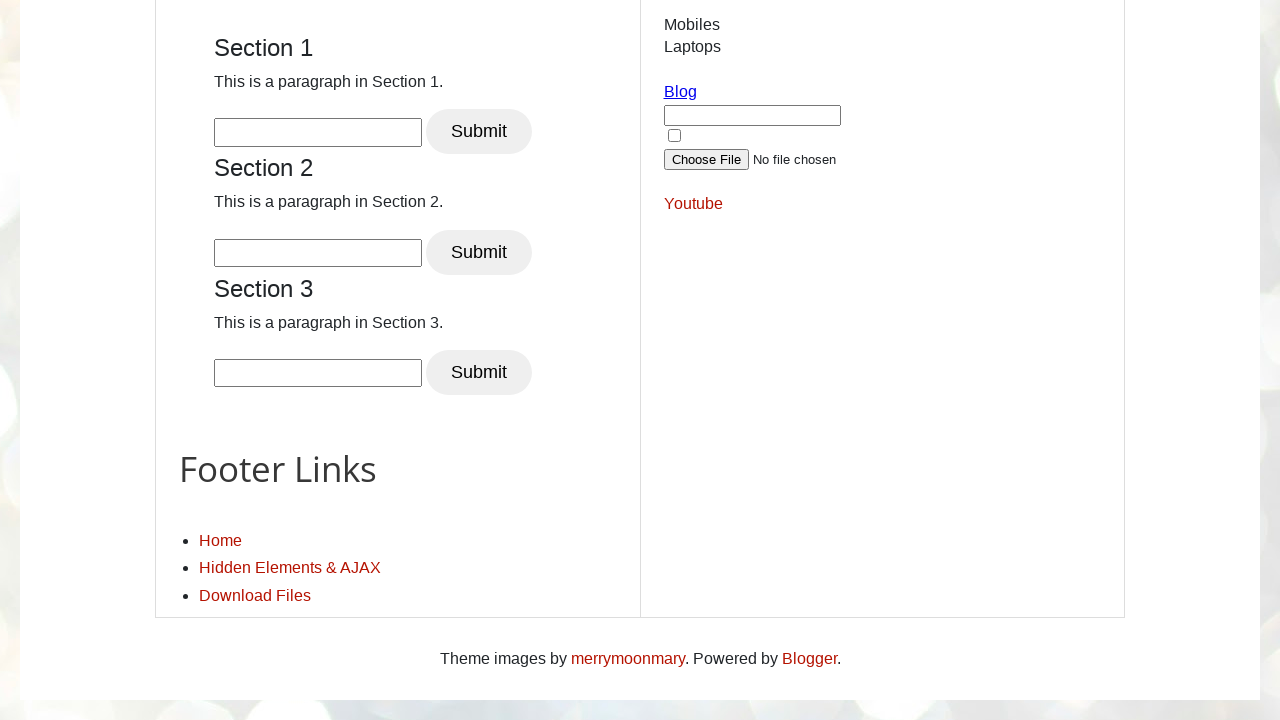

Scrolled back to top of page
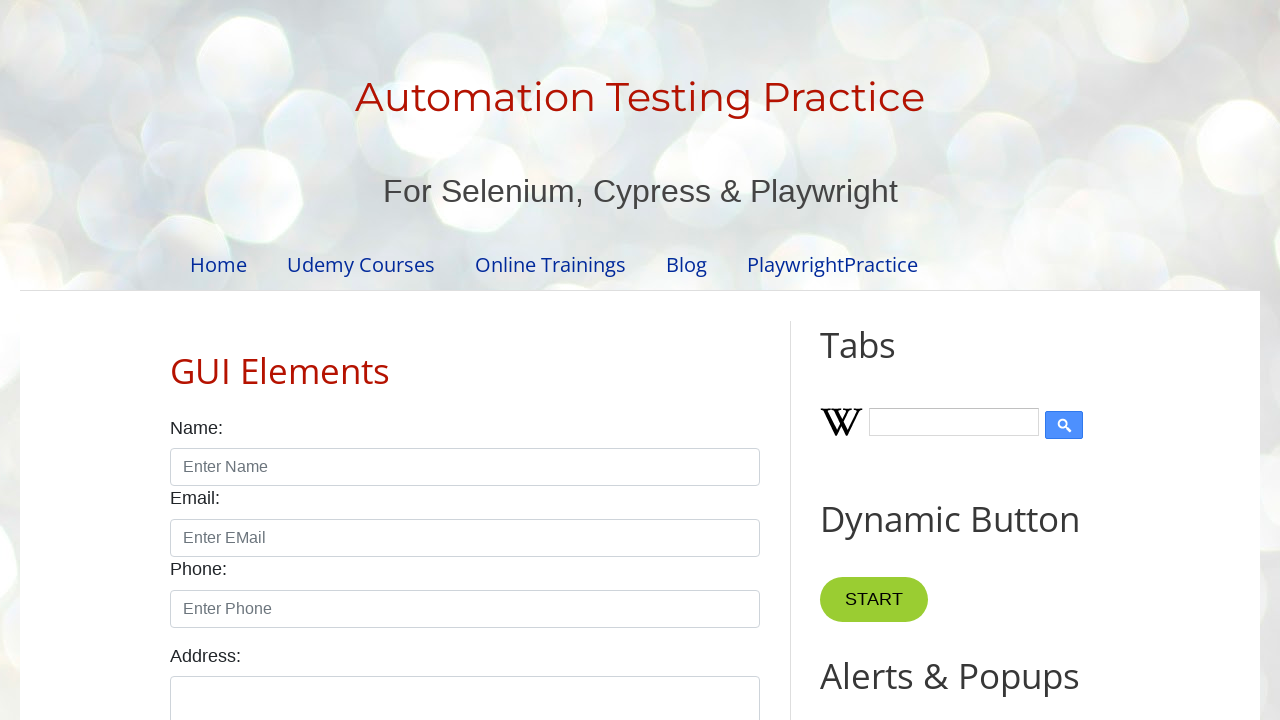

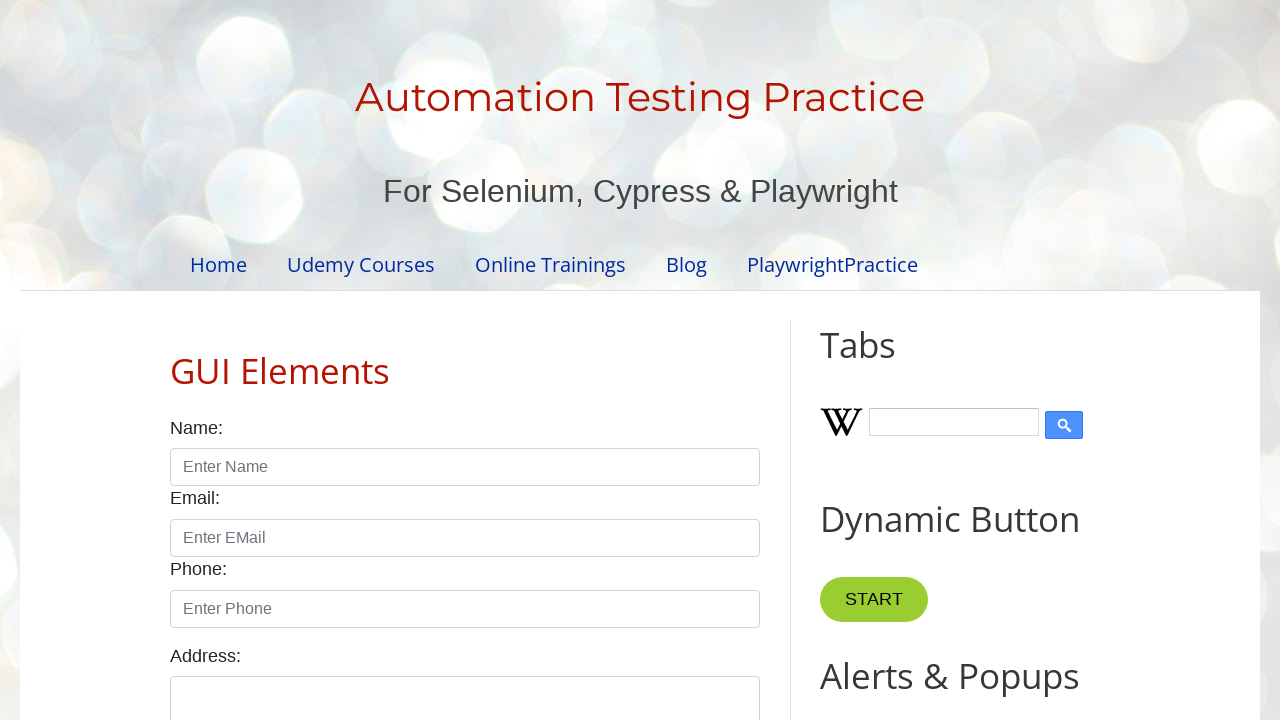